Tests wait functionality on a demo page by clicking a button and then filling a text field with a name

Starting URL: https://www.hyrtutorials.com/p/waits-demo.html

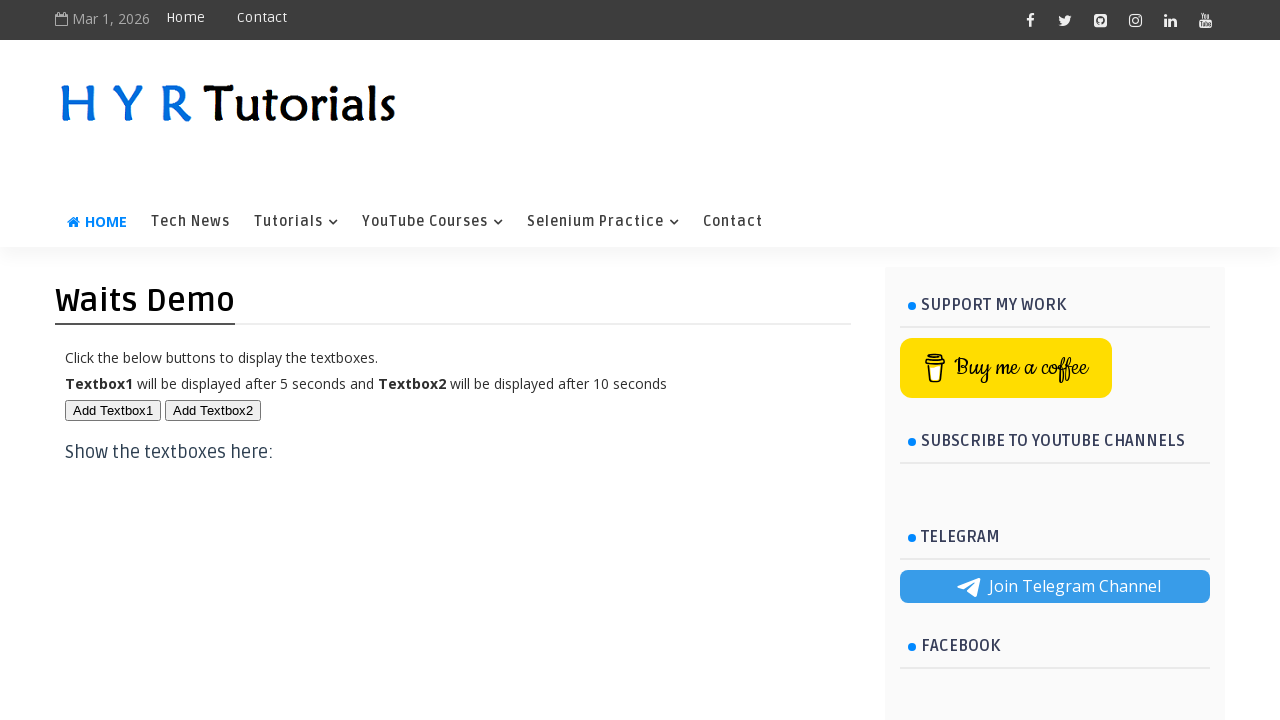

Clicked button to trigger wait behavior at (213, 410) on #btn2
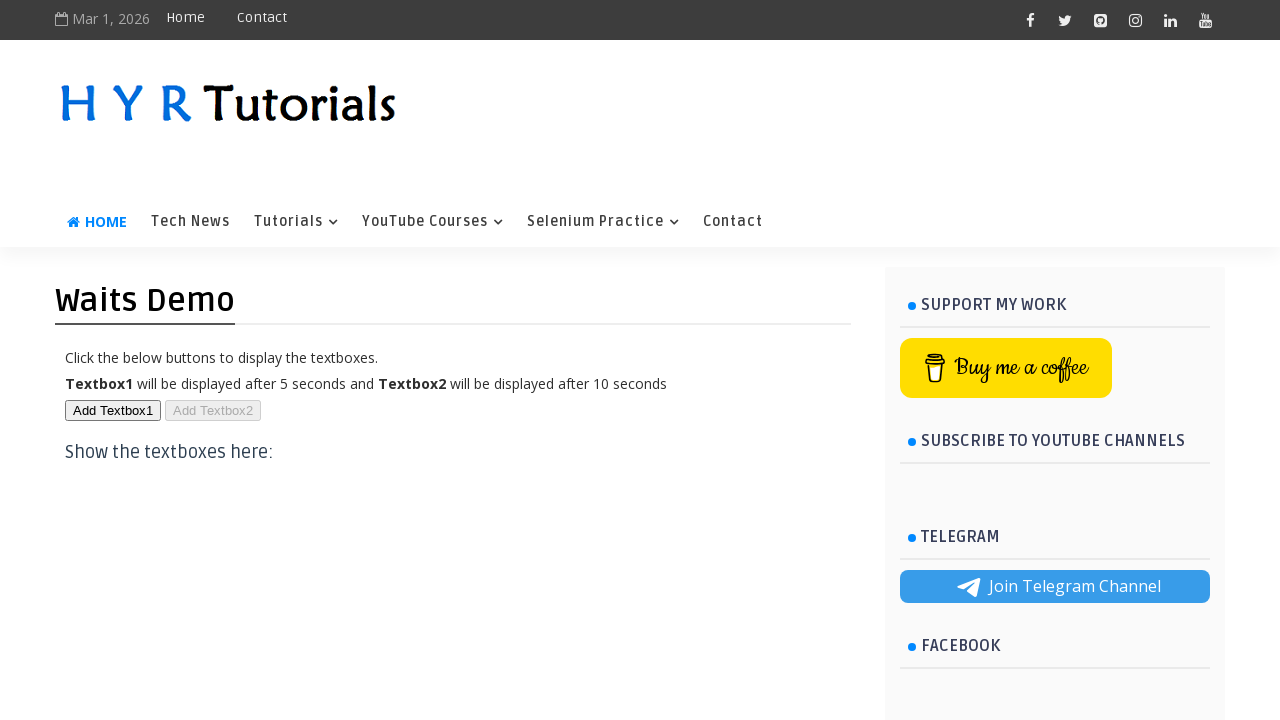

Text field became available after explicit wait
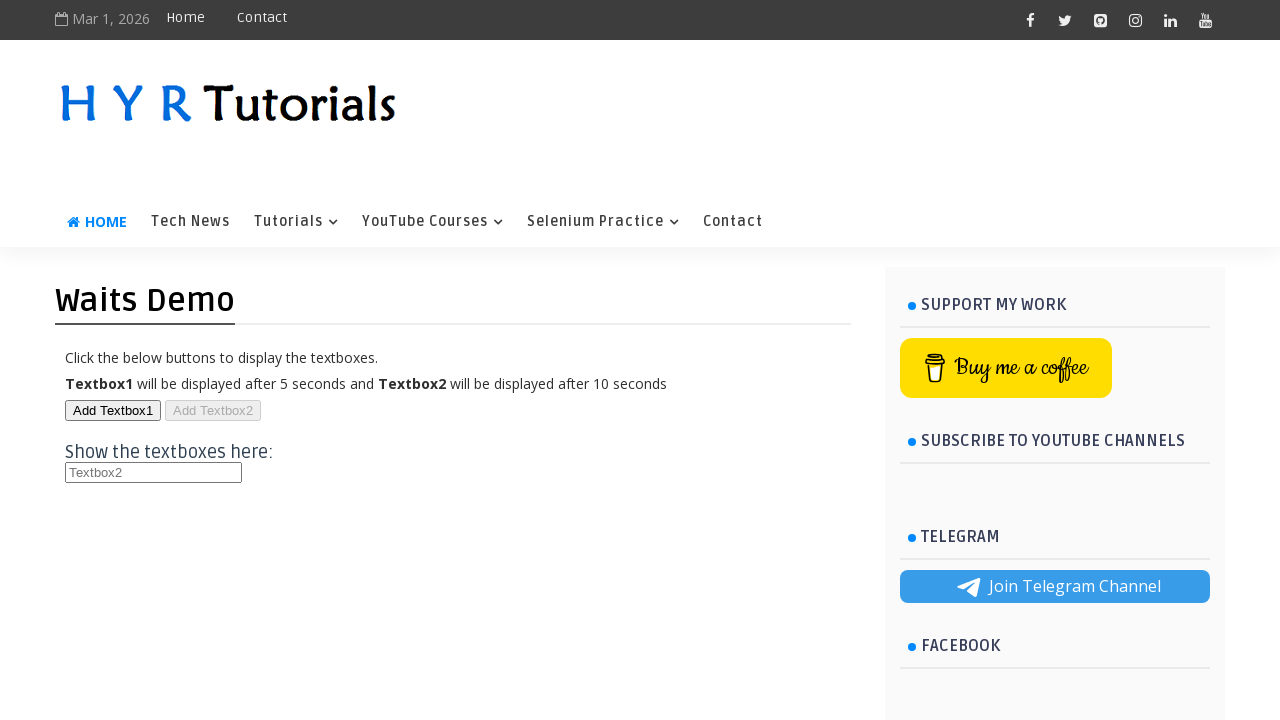

Filled text field with 'chandra reddy' on #txt2
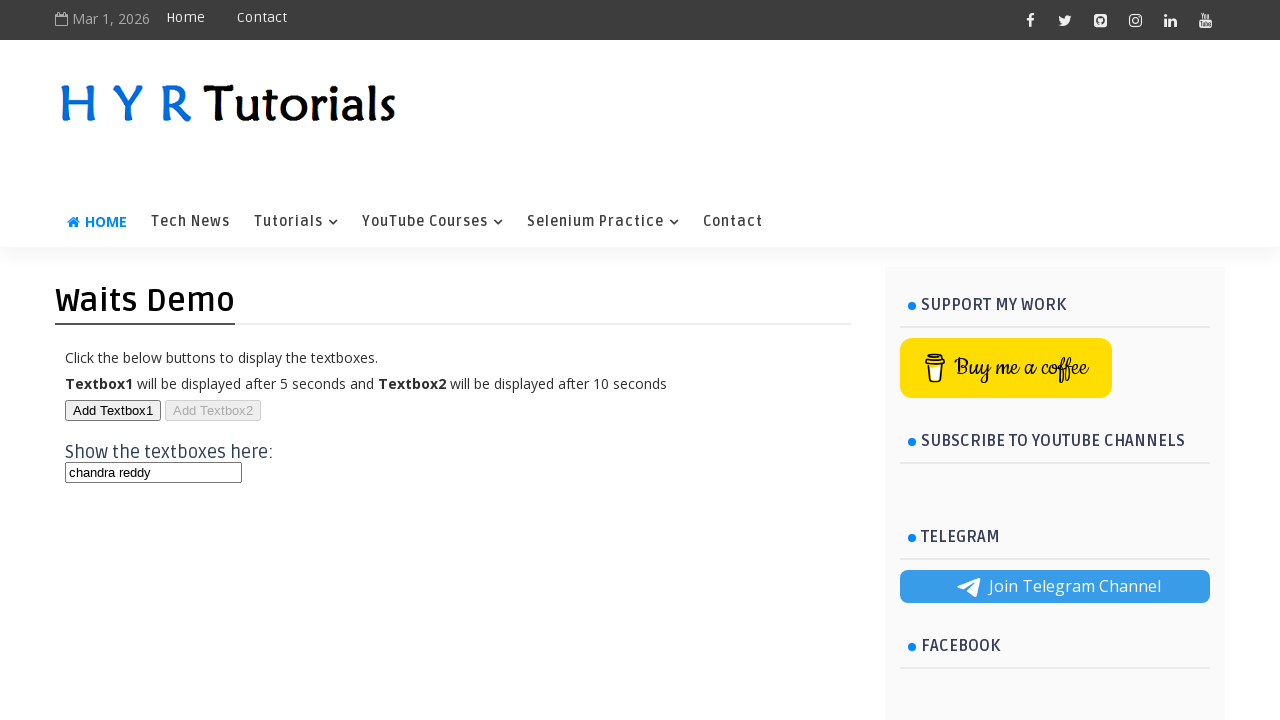

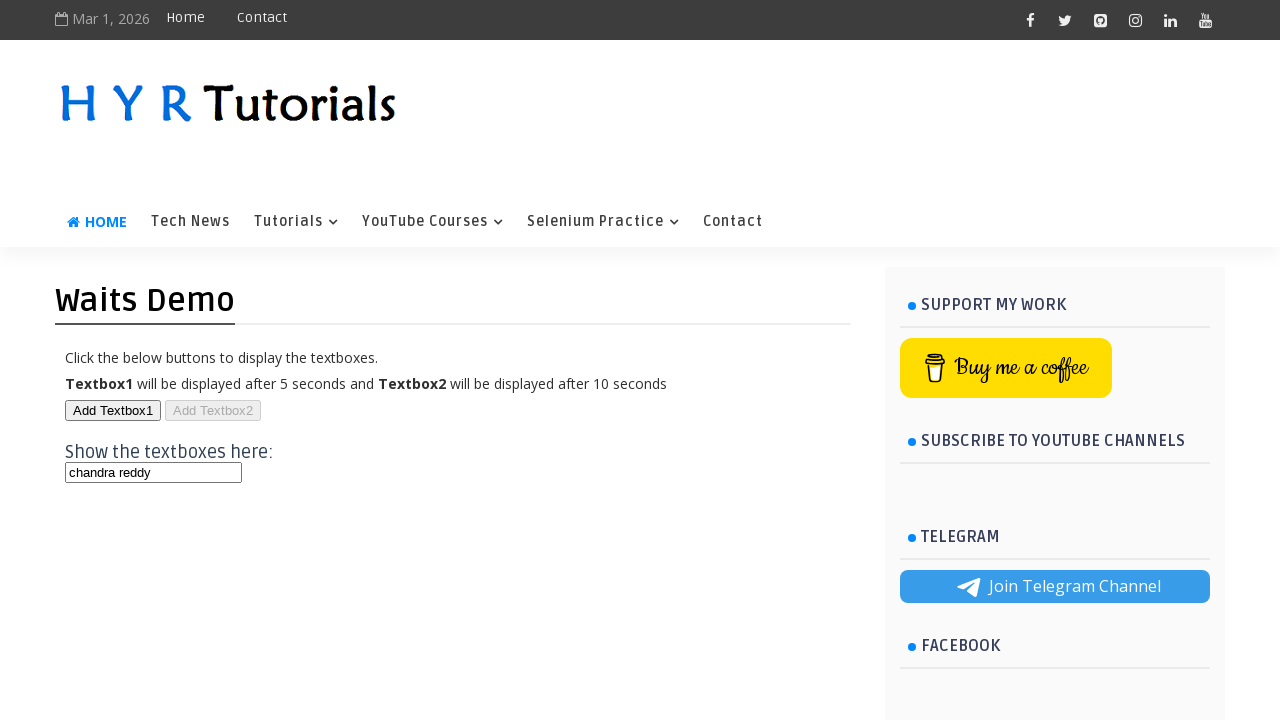